Tests clicking a radio button element using relative positioning by finding an element to the right of a "Years of Experience" span label on a practice page.

Starting URL: https://awesomeqa.com/practice.html

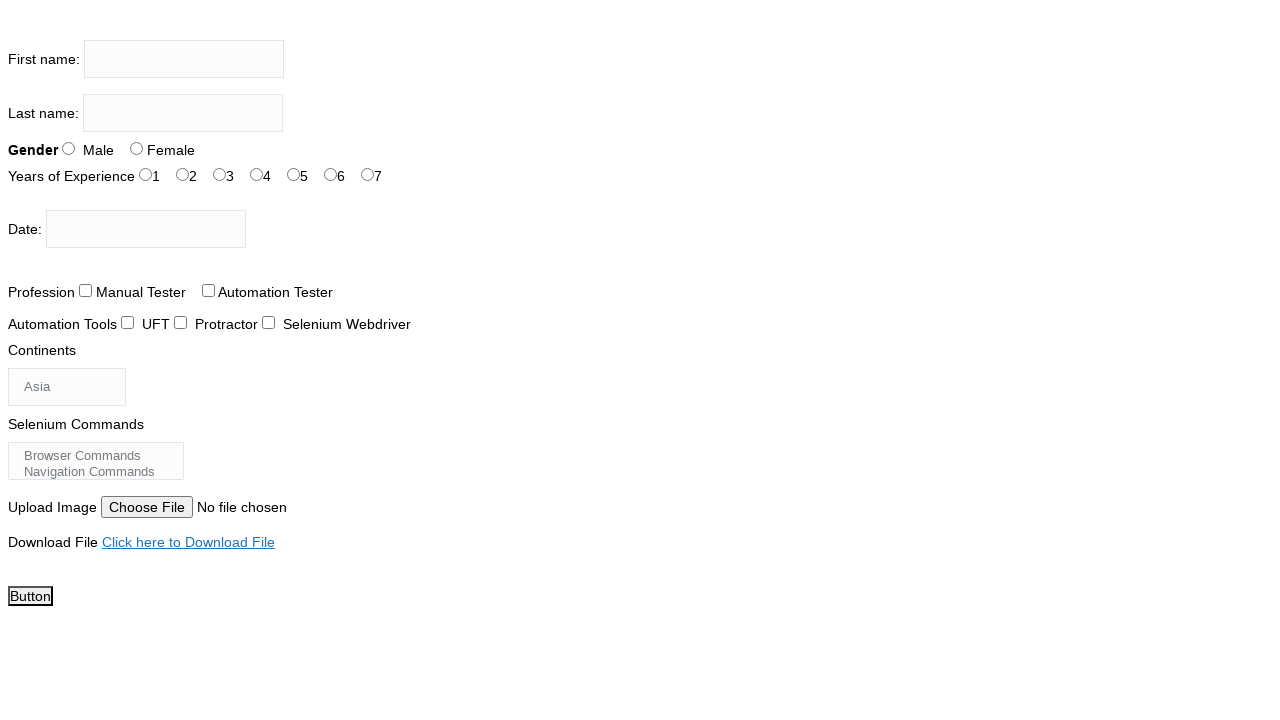

Set viewport size to 1920x1080
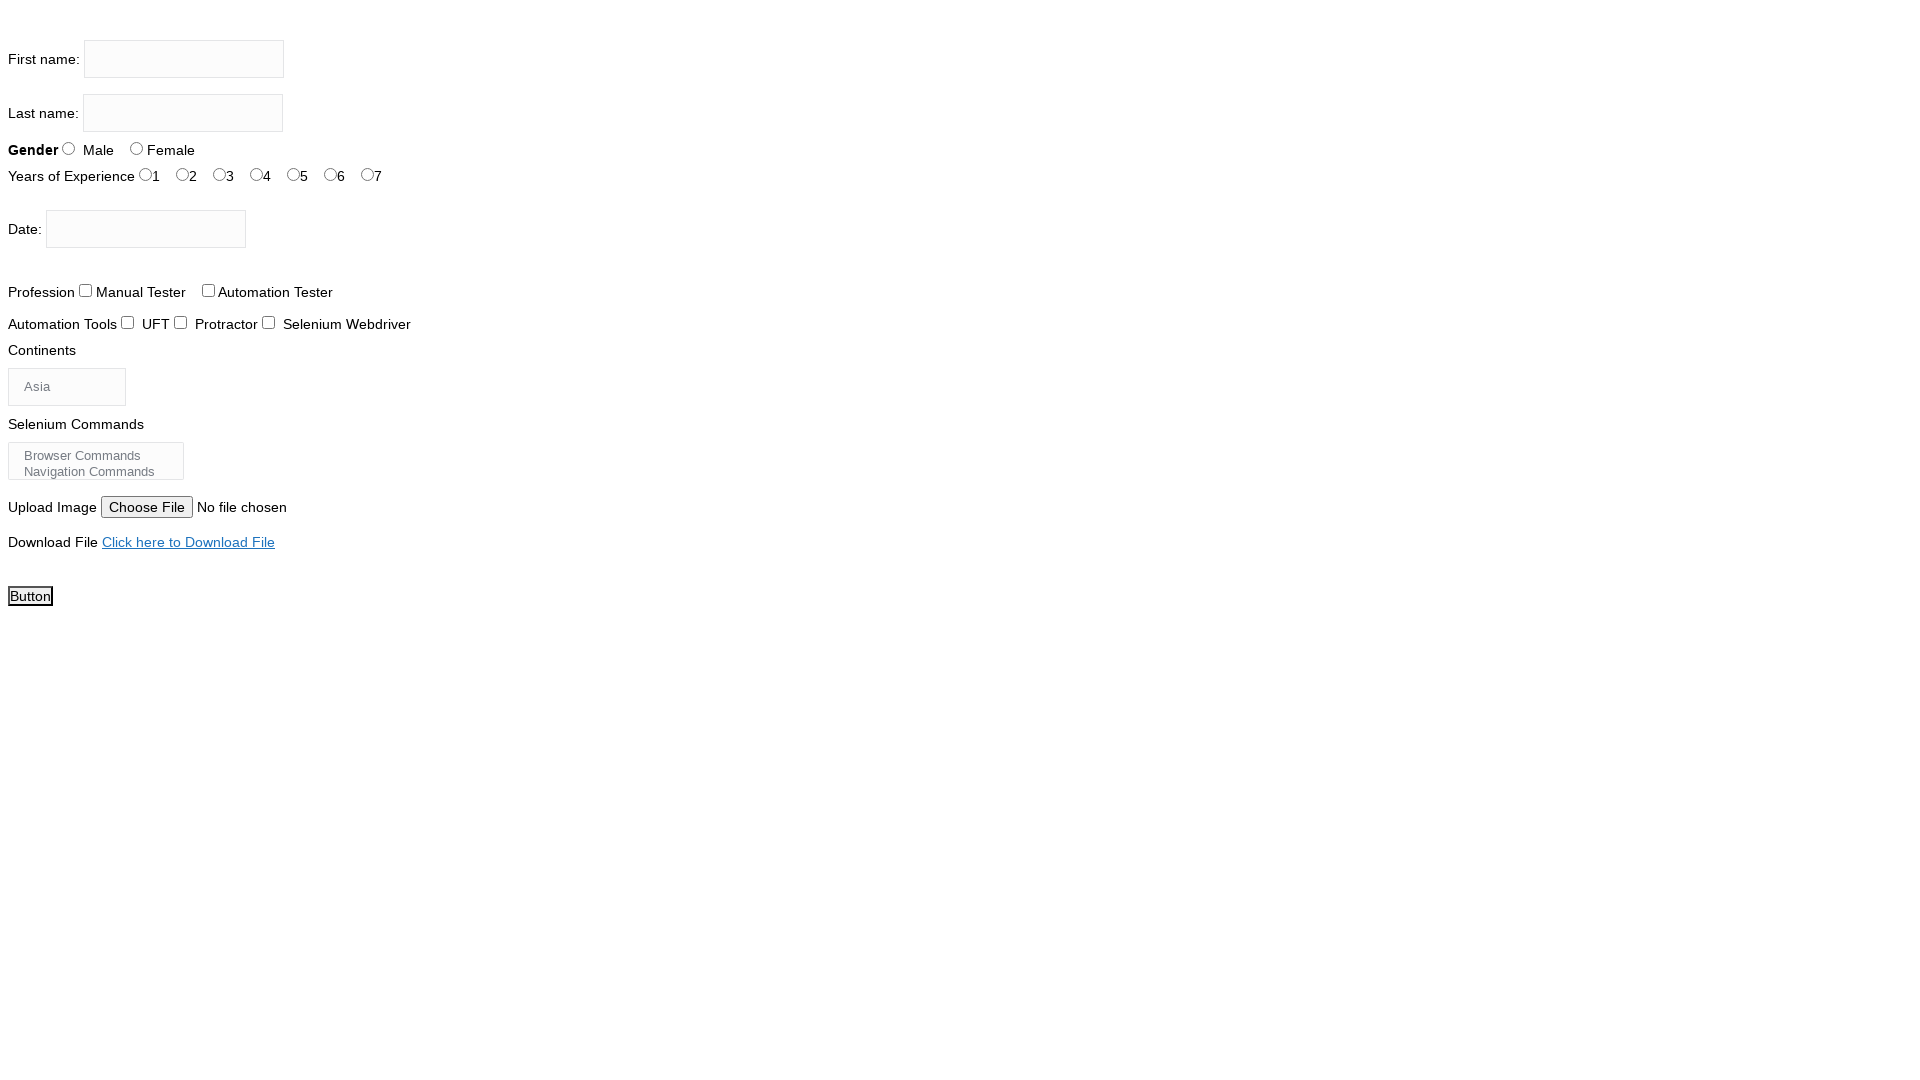

Located 'Years of Experience' span element
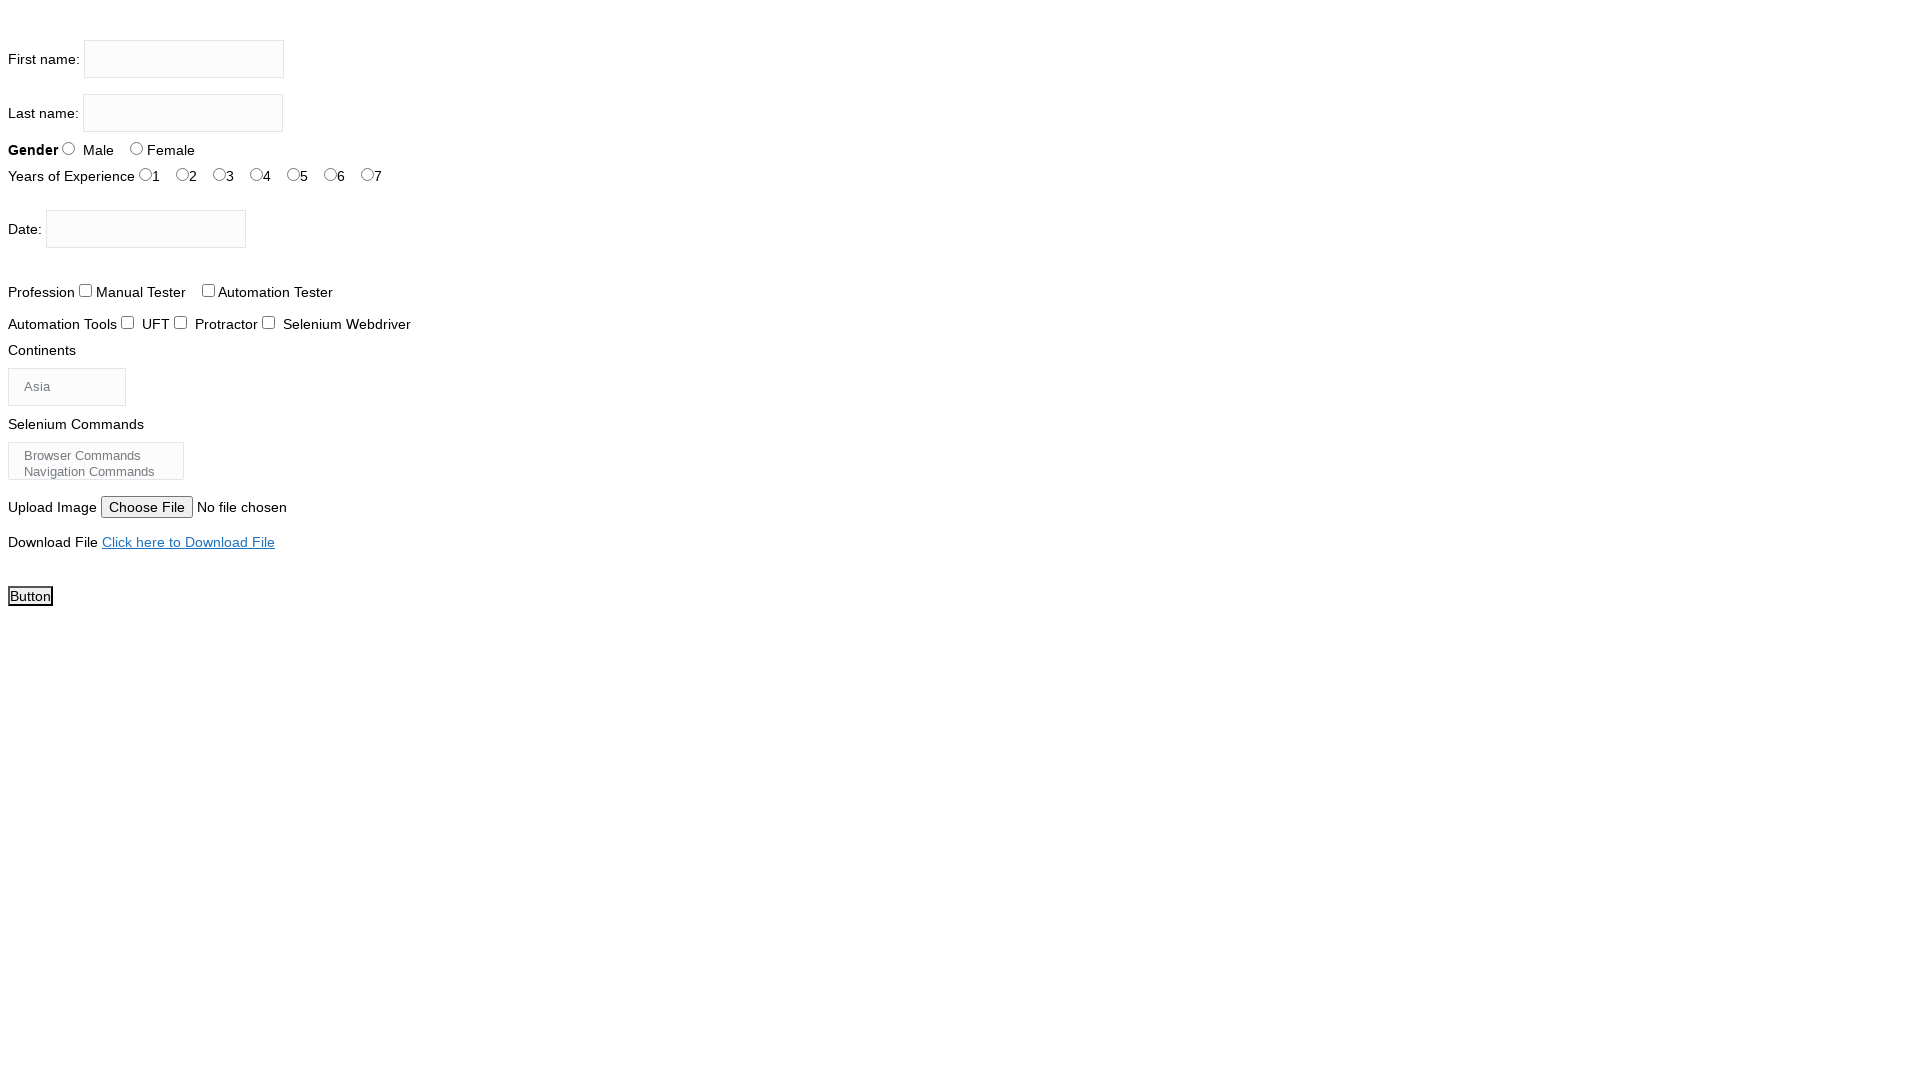

Waited for 'Years of Experience' span to become visible
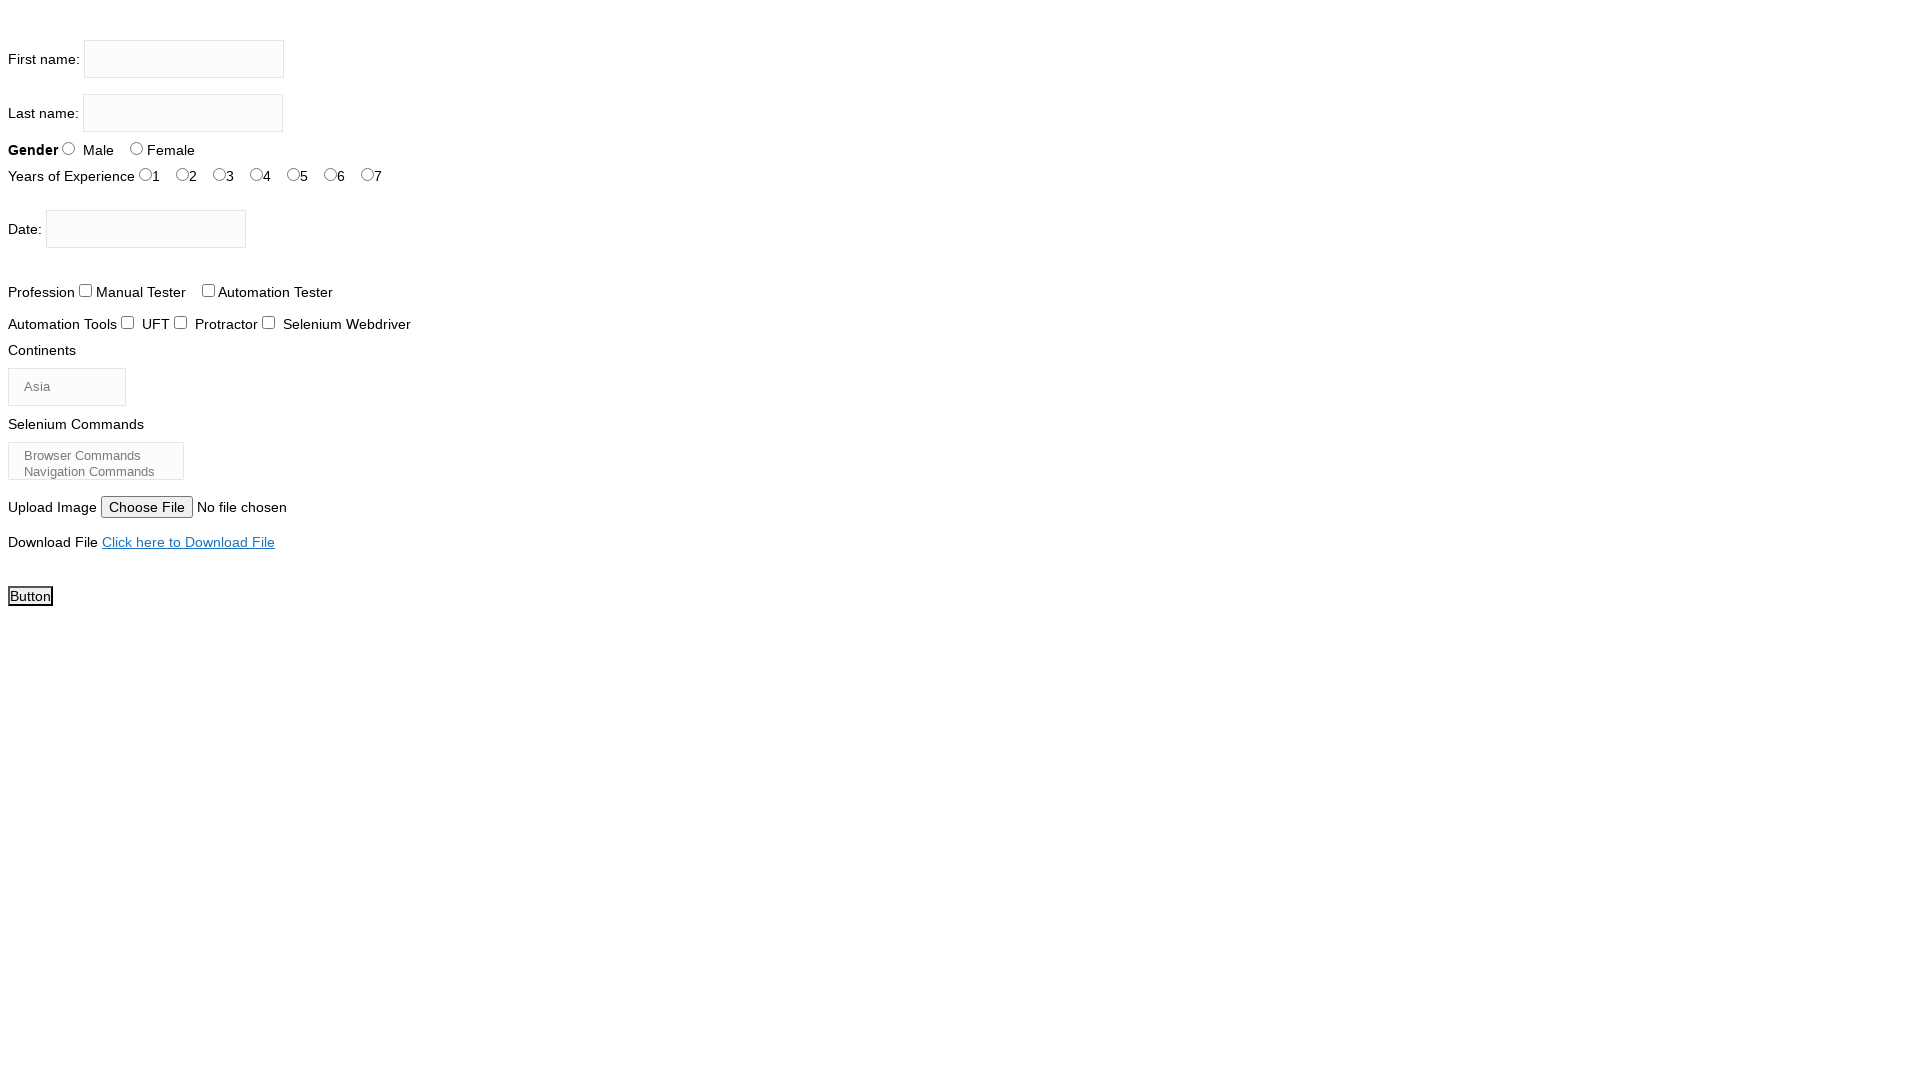

Clicked radio button with id 'exp-3' to the right of 'Years of Experience' label at (256, 174) on #exp-3
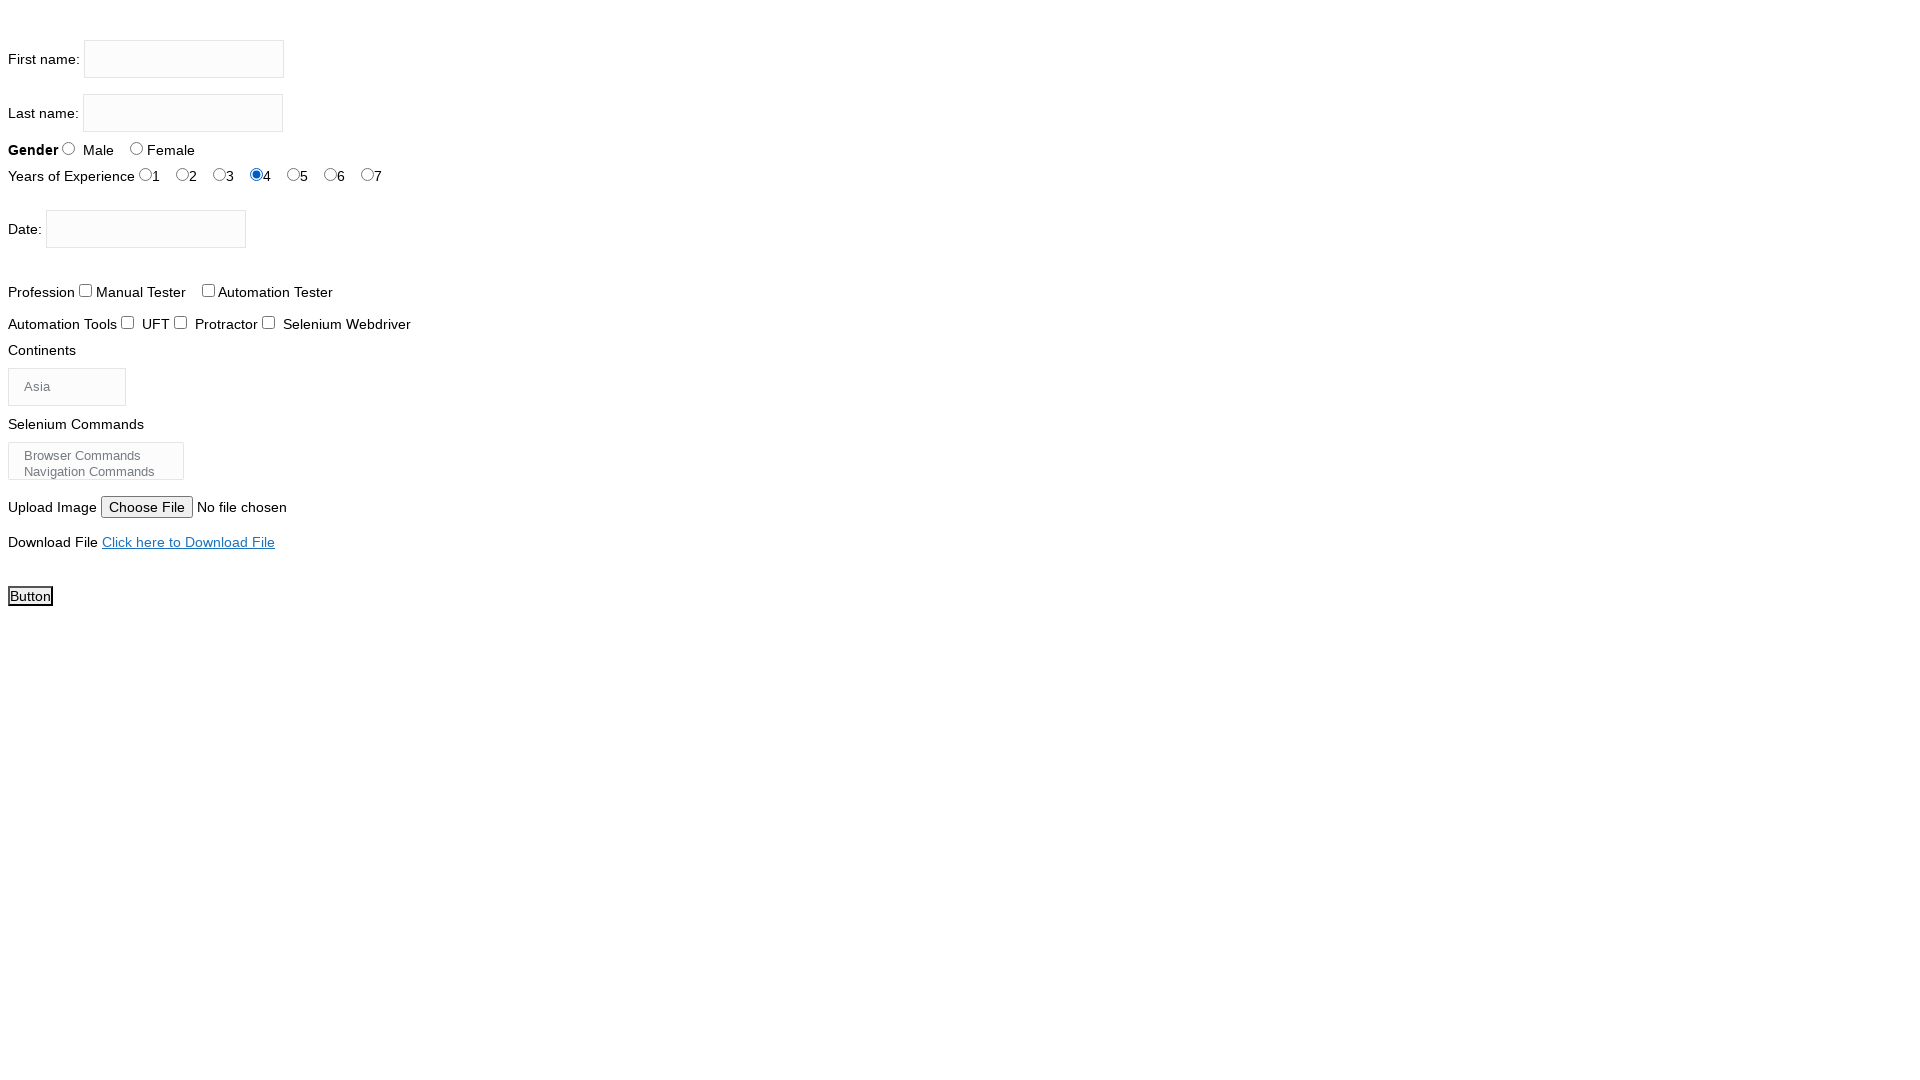

Waited 1000ms for interaction to complete
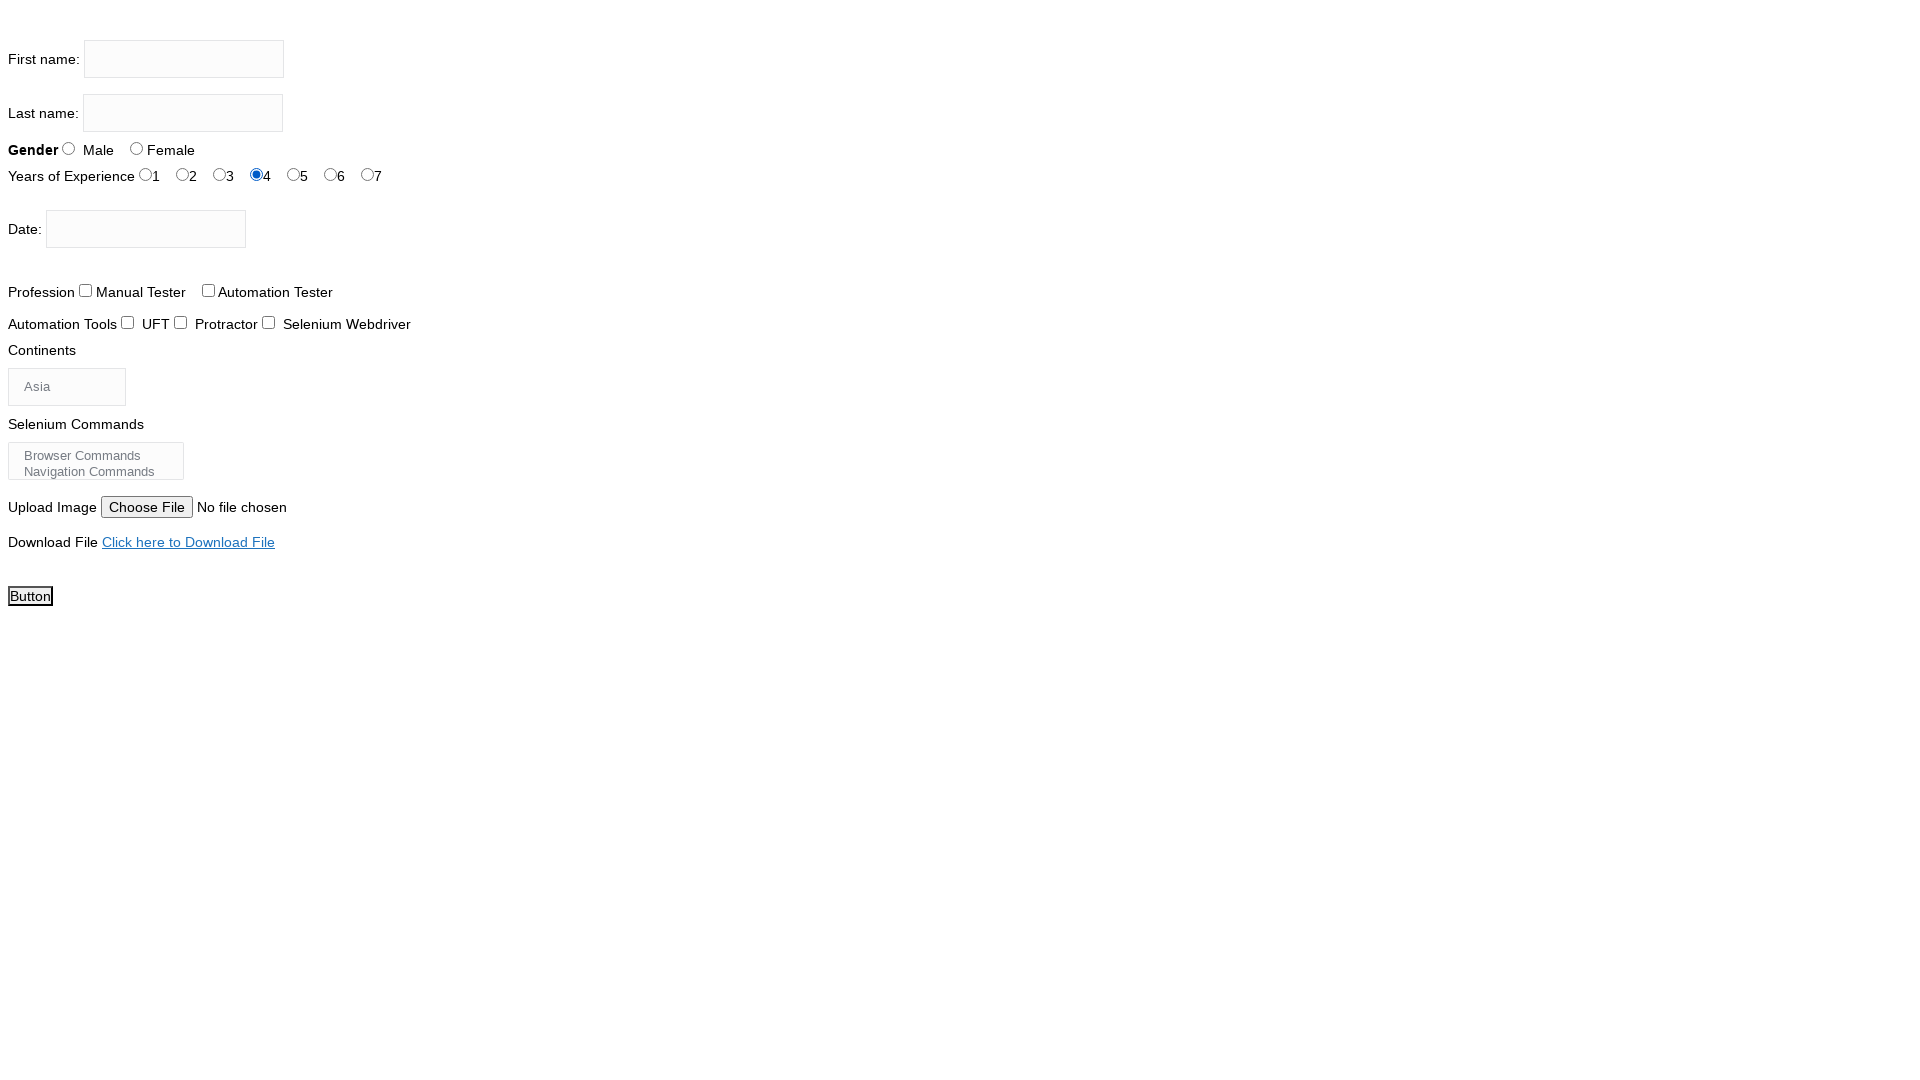

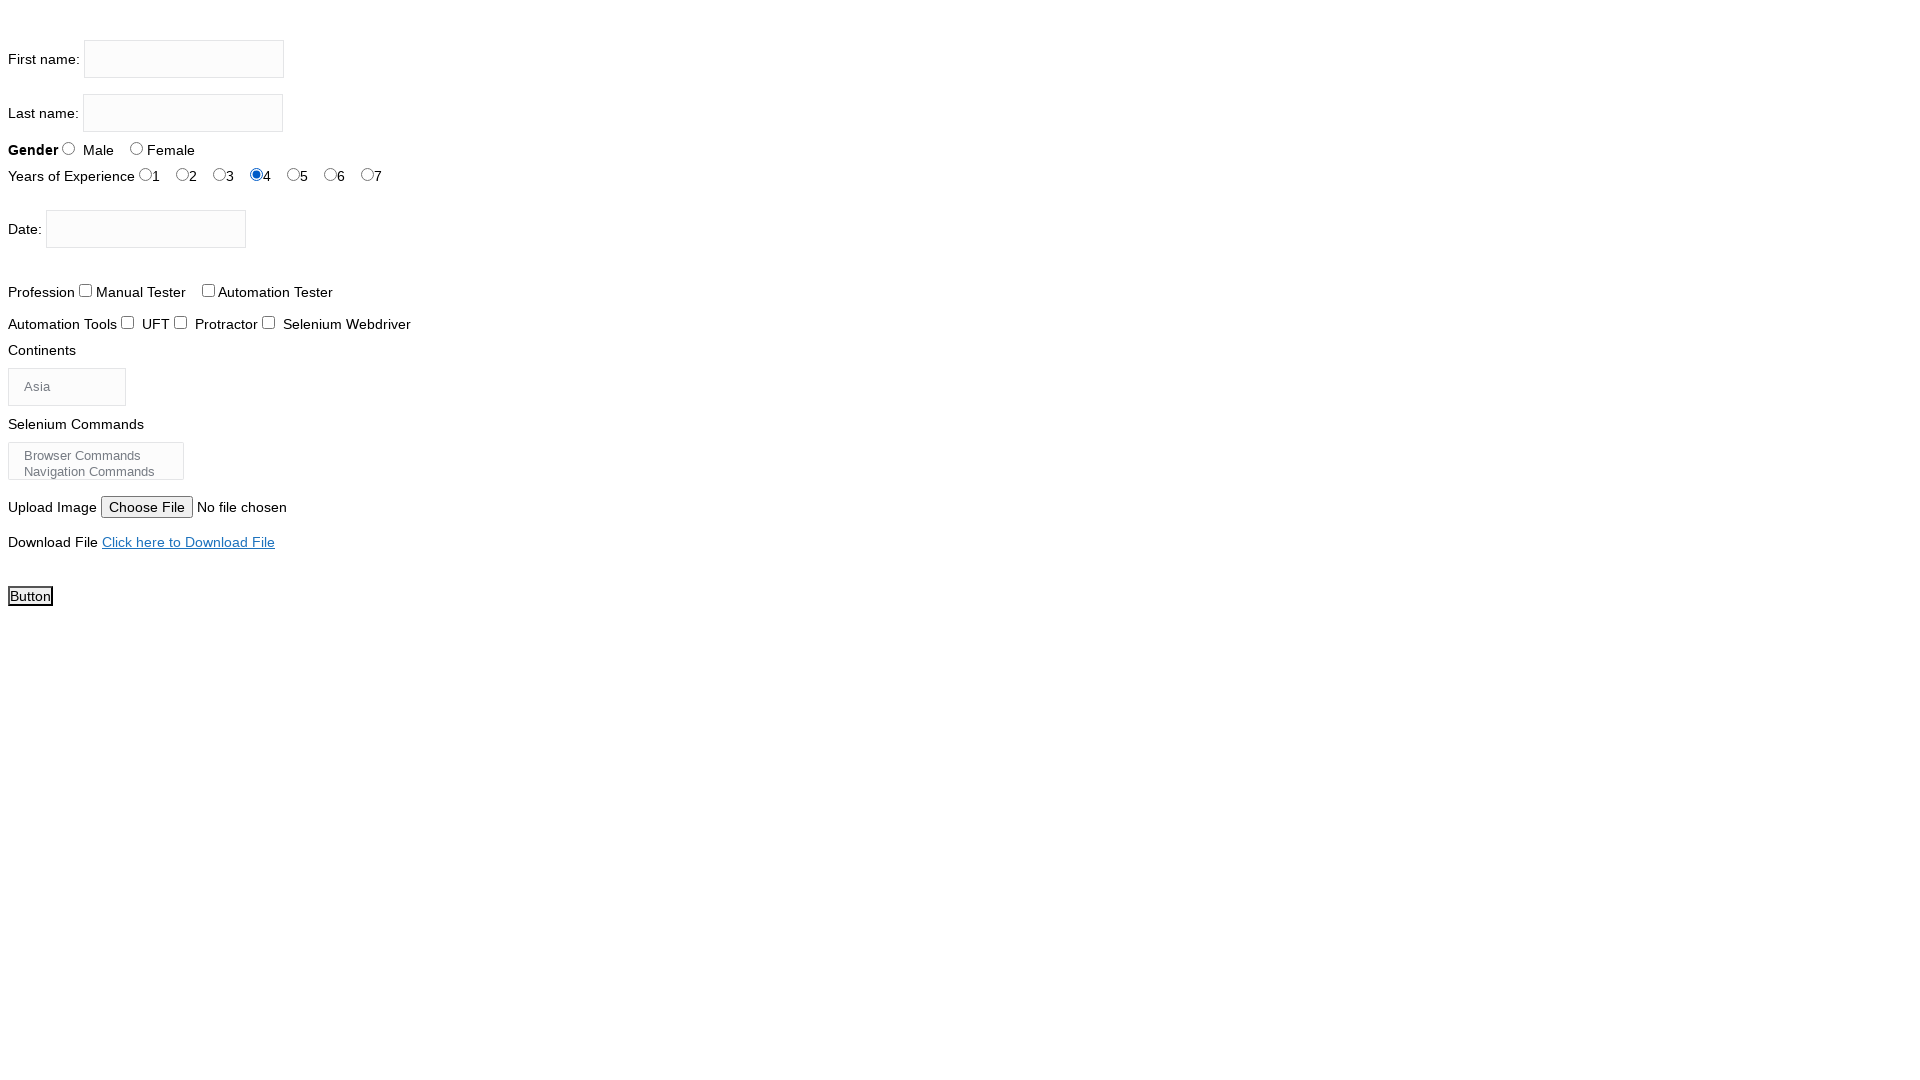